Tests tooltip display on the number "1.10.32" in the text and verifies the tooltip message.

Starting URL: https://demoqa.com/tool-tips

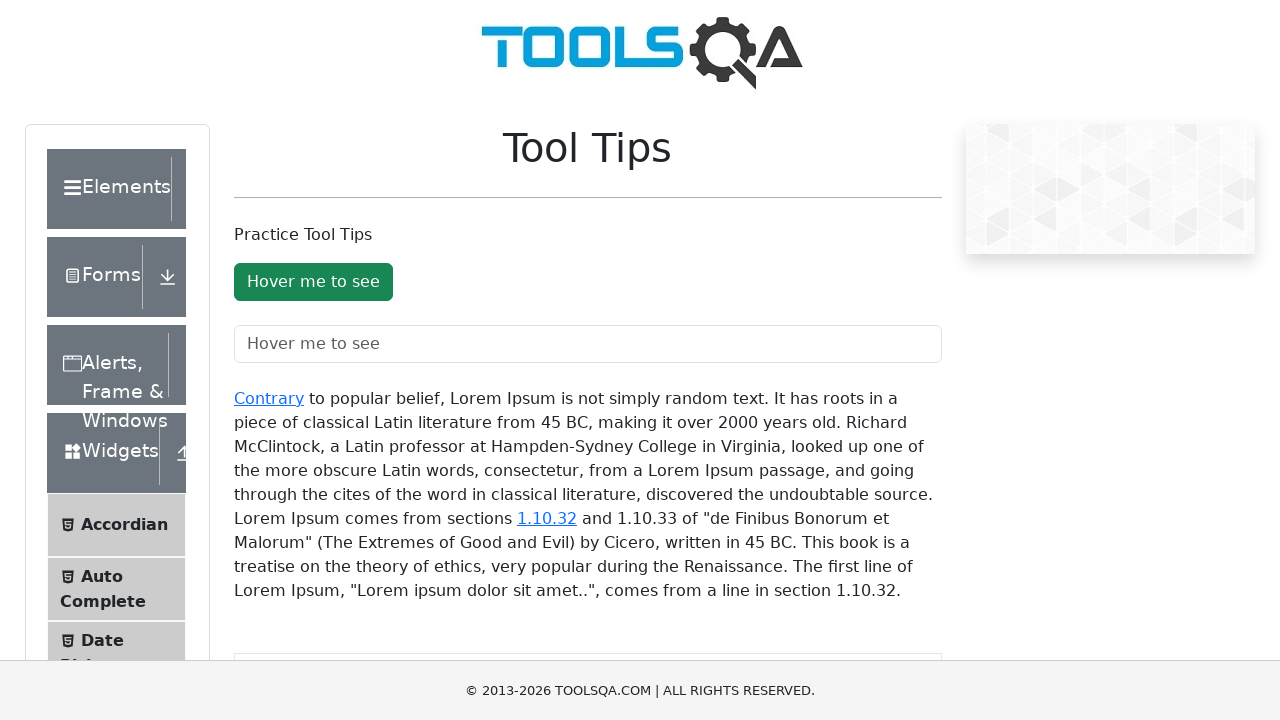

Hovered over the '1.10.32' link in the tooltip test container at (547, 518) on xpath=//div[@id='texToolTopContainer']//a[text()='1.10.32']
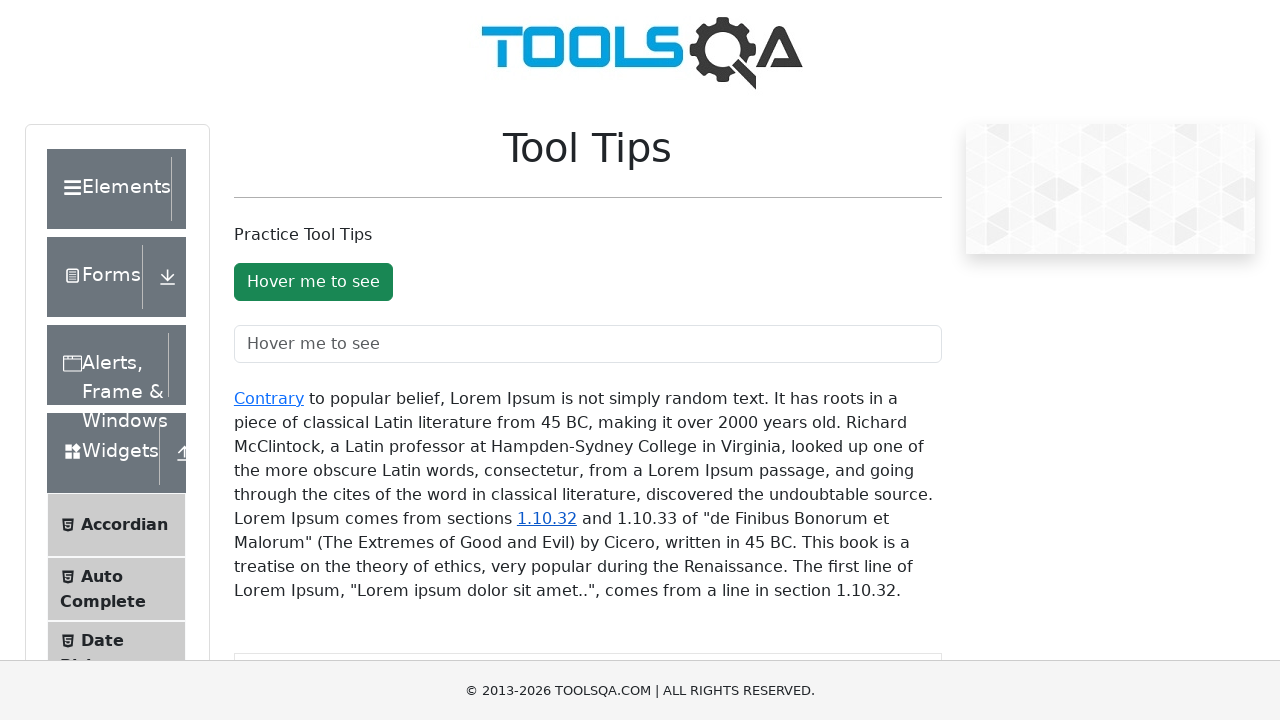

Tooltip appeared after hovering over the number
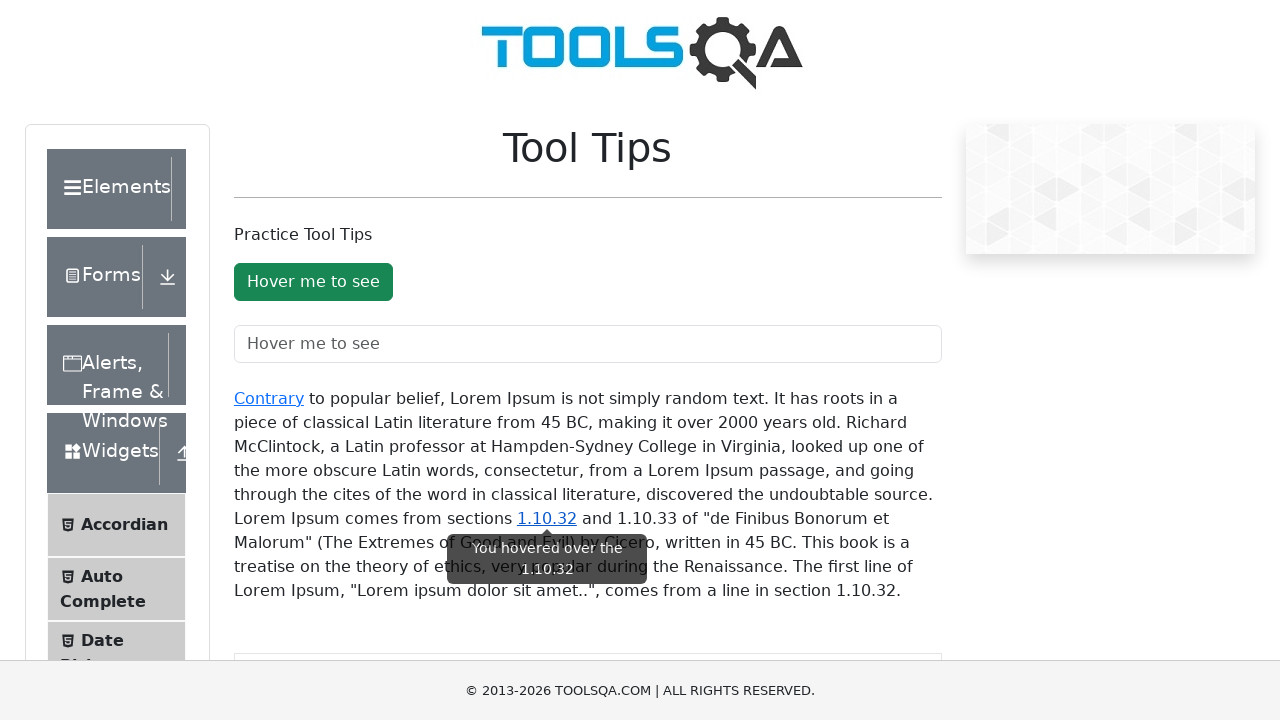

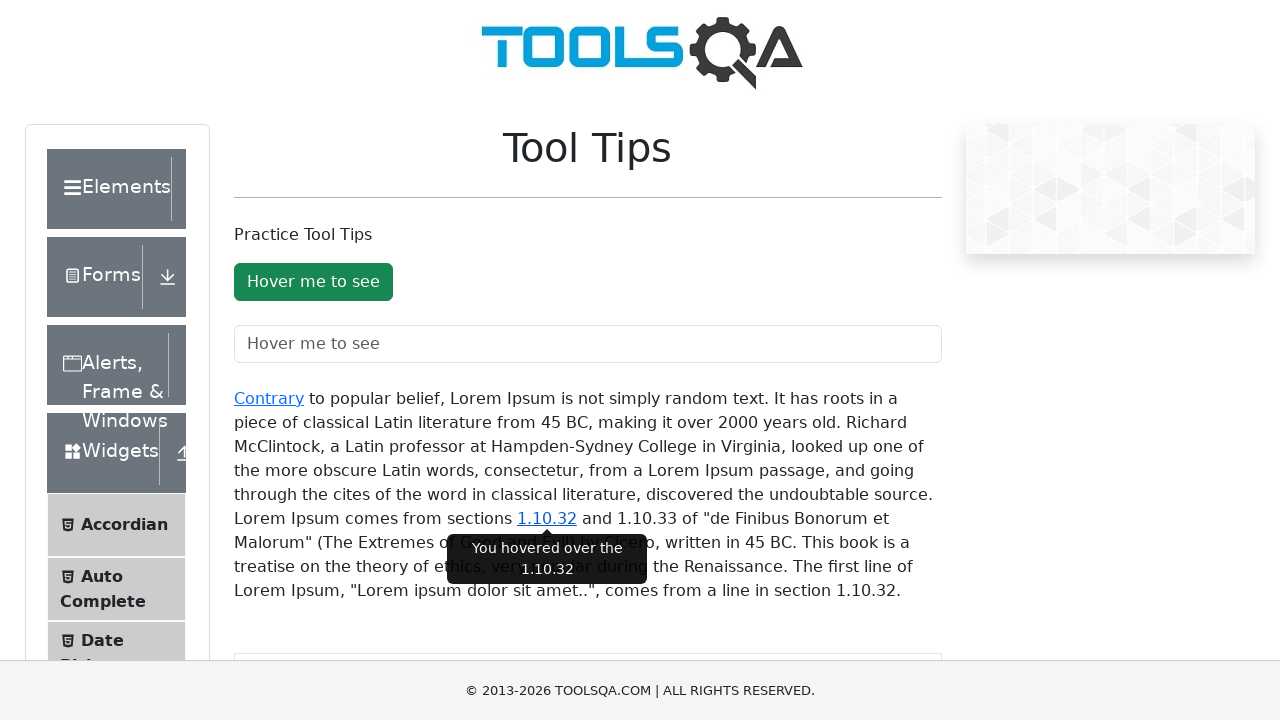